Clicks on Order food online in Pune link

Starting URL: https://www.swiggy.com/

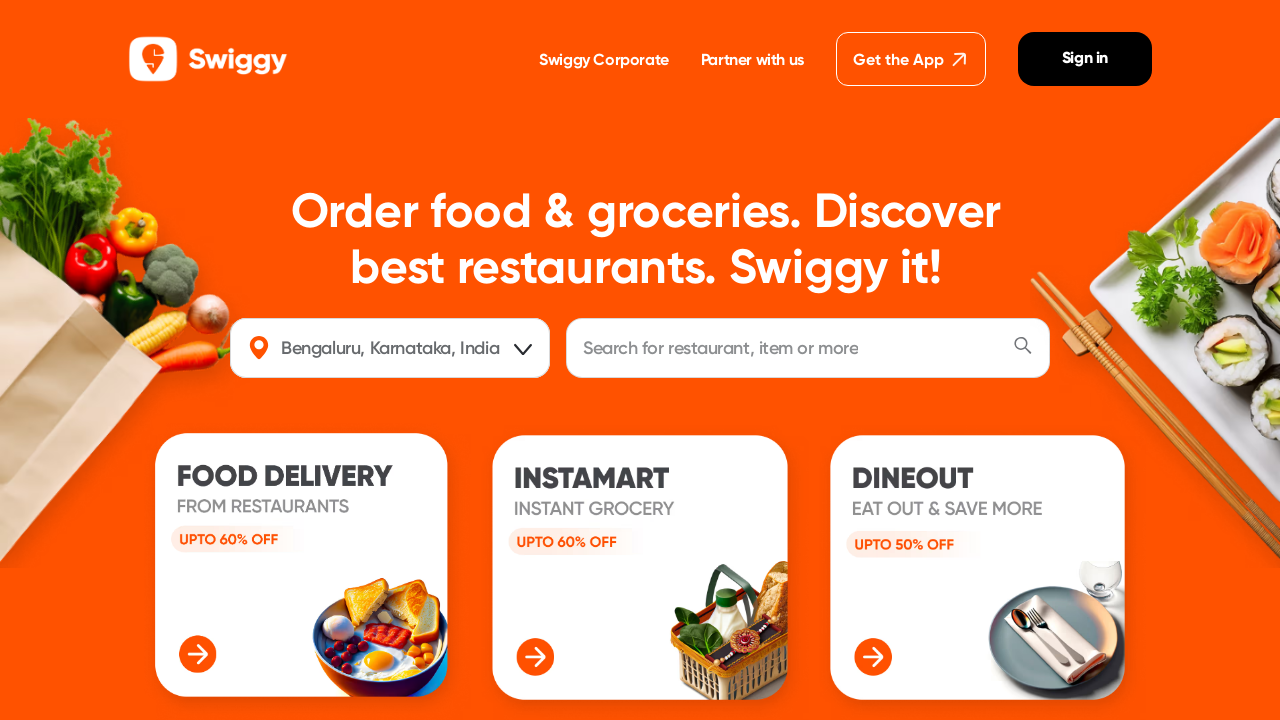

Navigated to Swiggy homepage
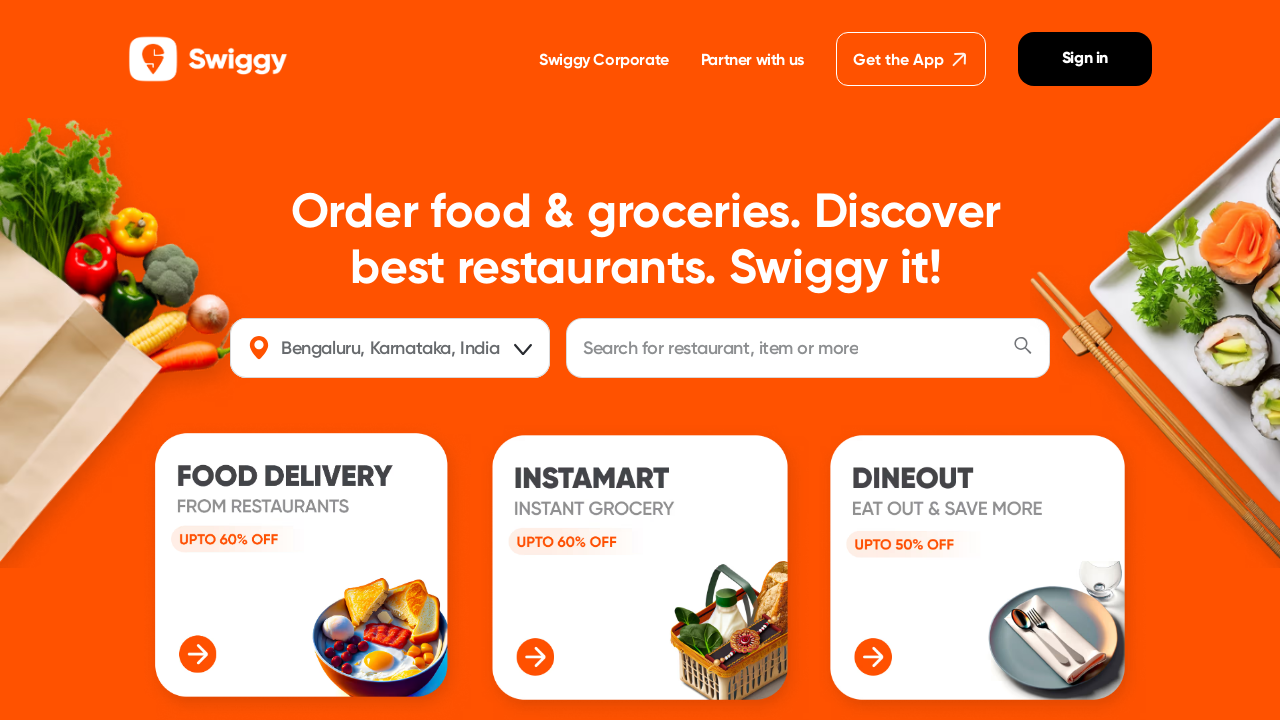

Clicked on 'Order food online in Pune' link at (496, 360) on internal:role=link[name="Order food online in Pune"i]
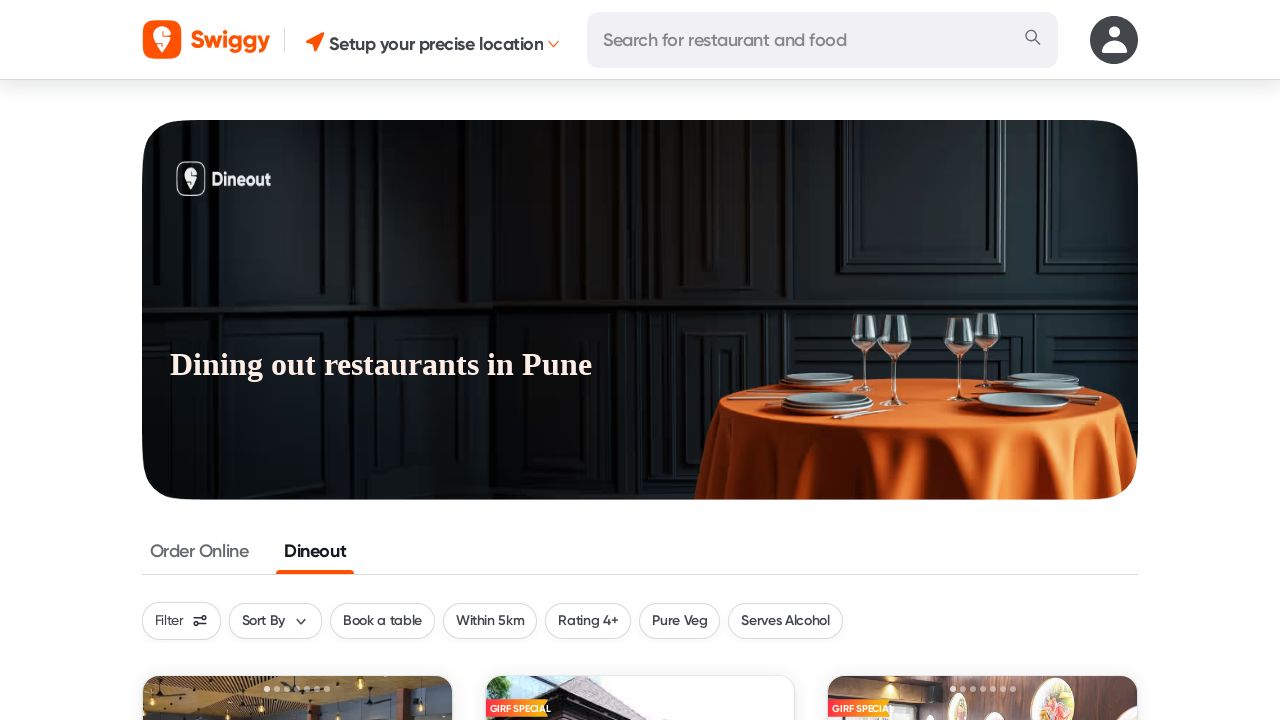

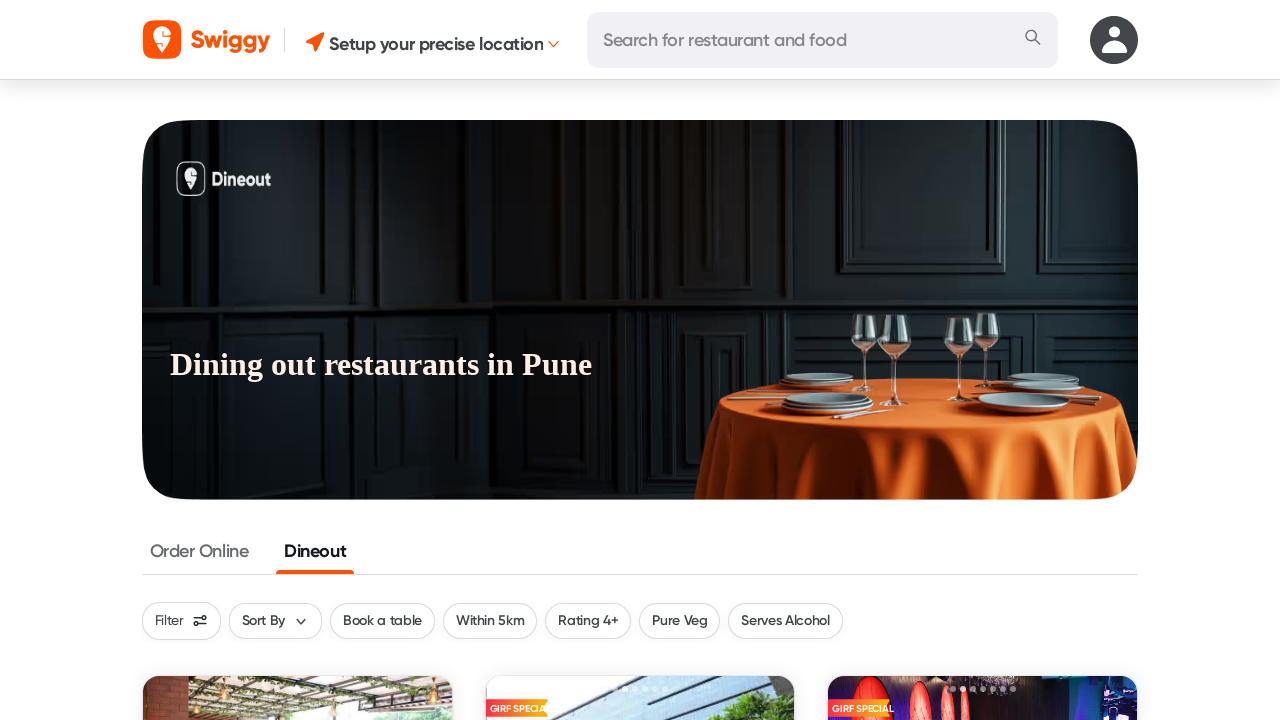